Tests the jQuery UI draggable demo page by switching to the demo iframe, verifying the draggable element text is present, then clicking the Download link in the main page.

Starting URL: http://jqueryui.com/draggable/

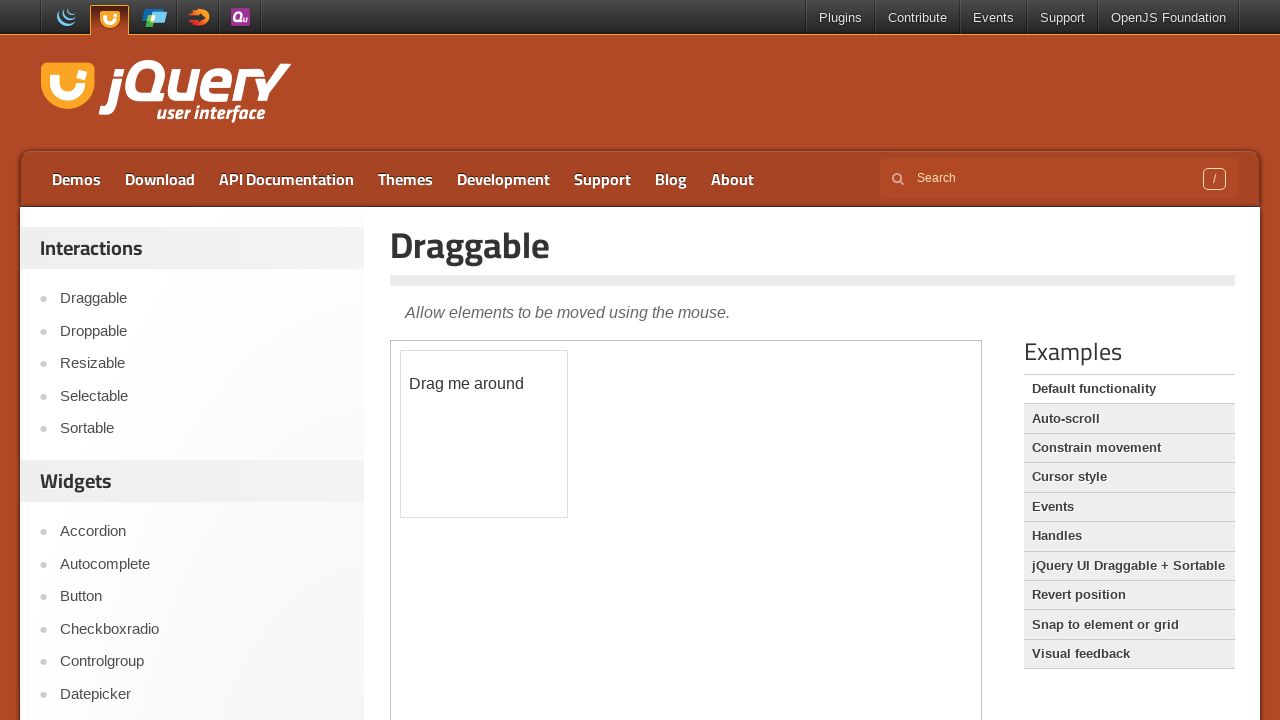

Waited for demo iframe to be present
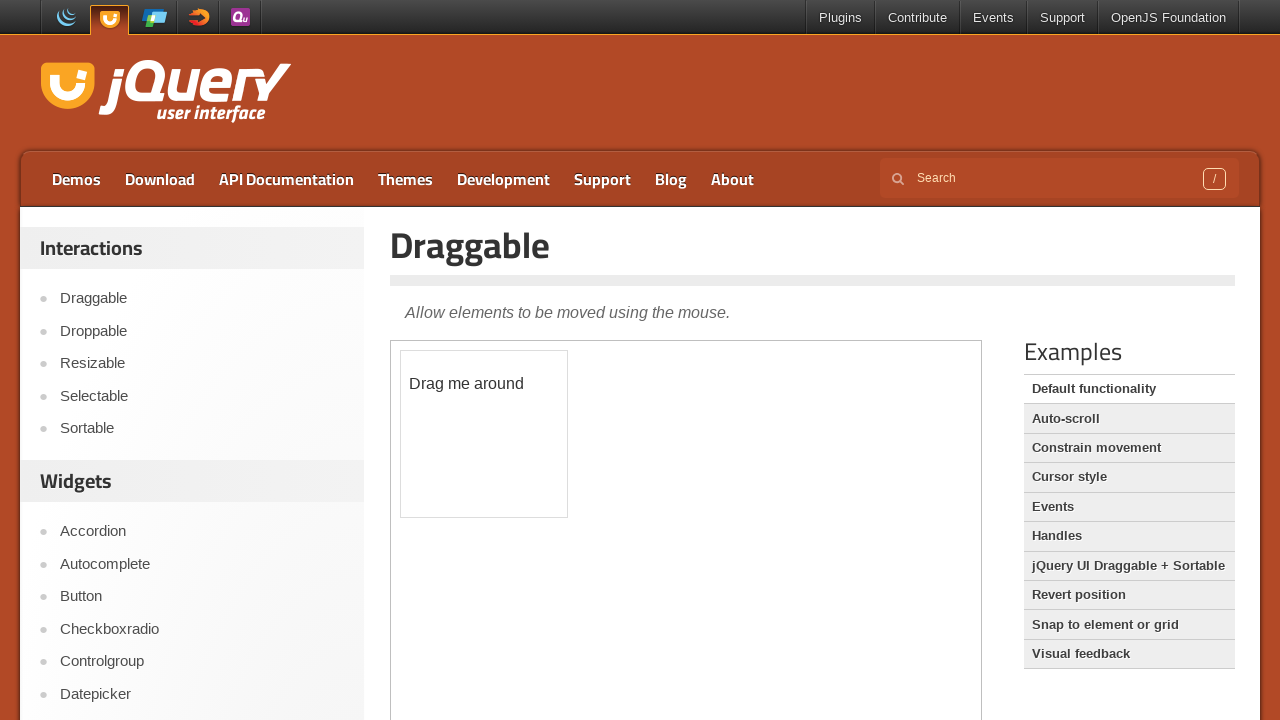

Located the demo iframe frame element
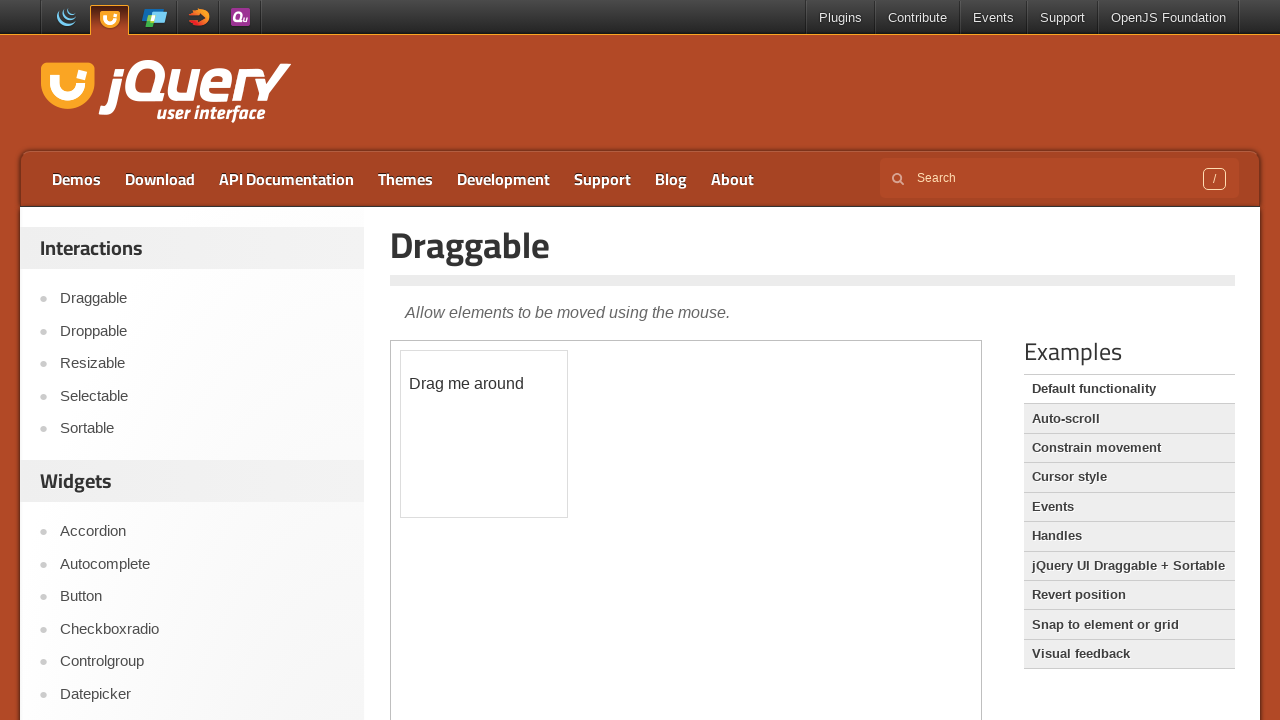

Waited for draggable element to be present in iframe
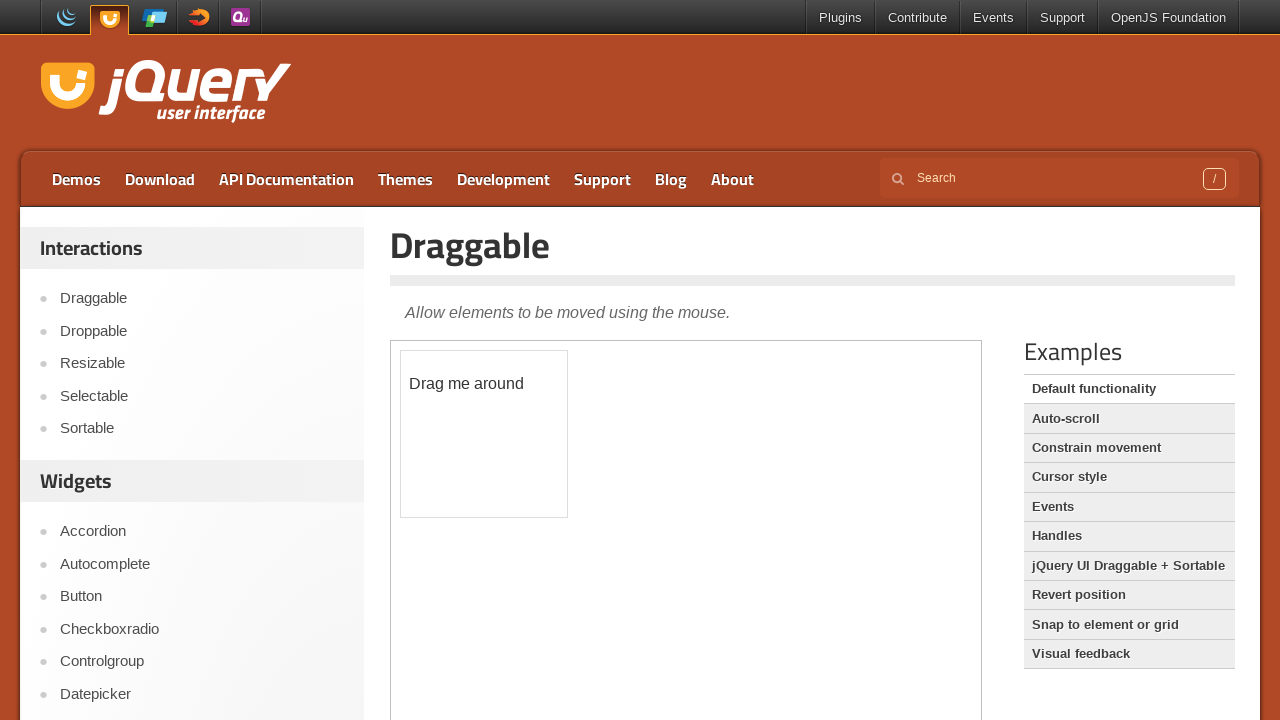

Retrieved draggable element text: 
	Drag me around

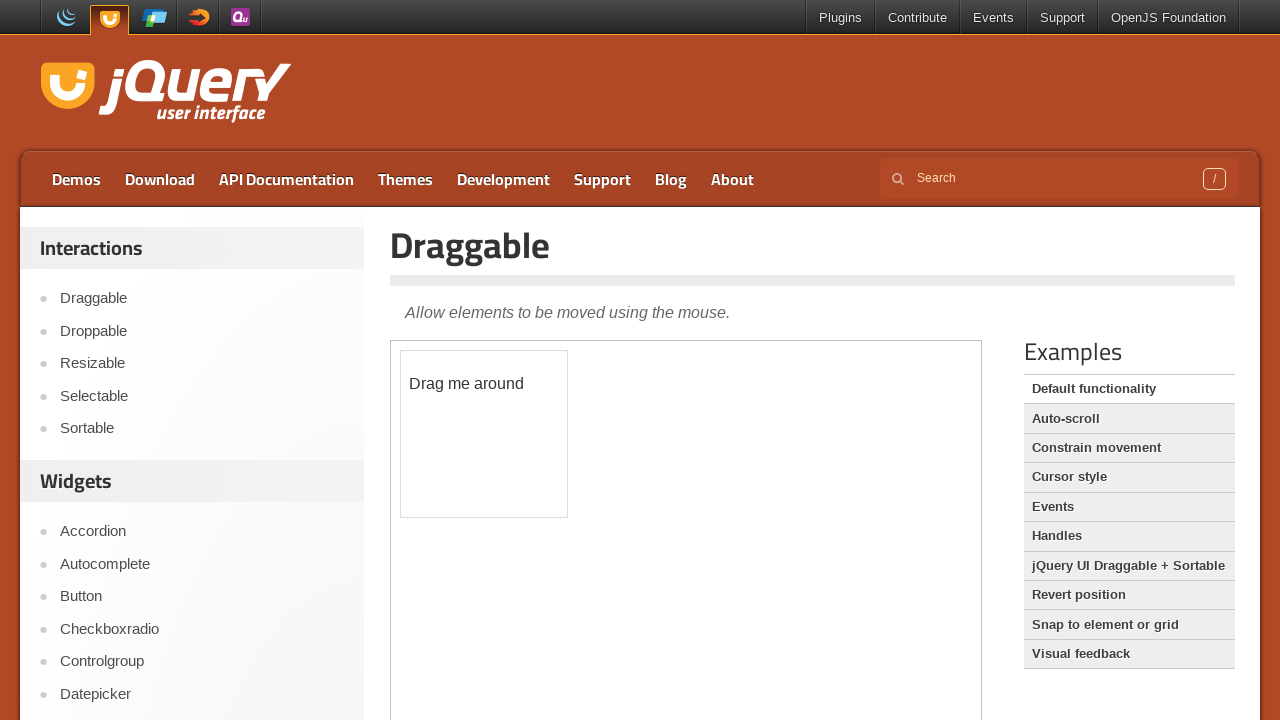

Clicked Download link in main page at (160, 179) on a:text('Download')
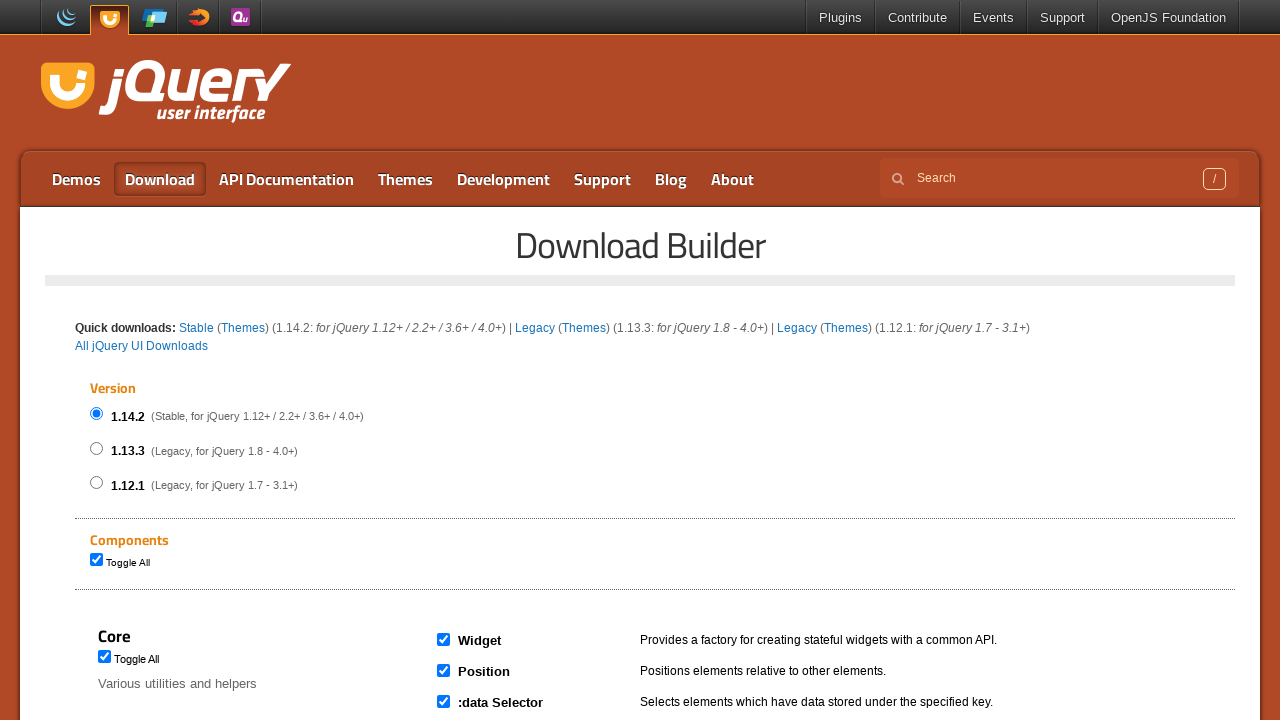

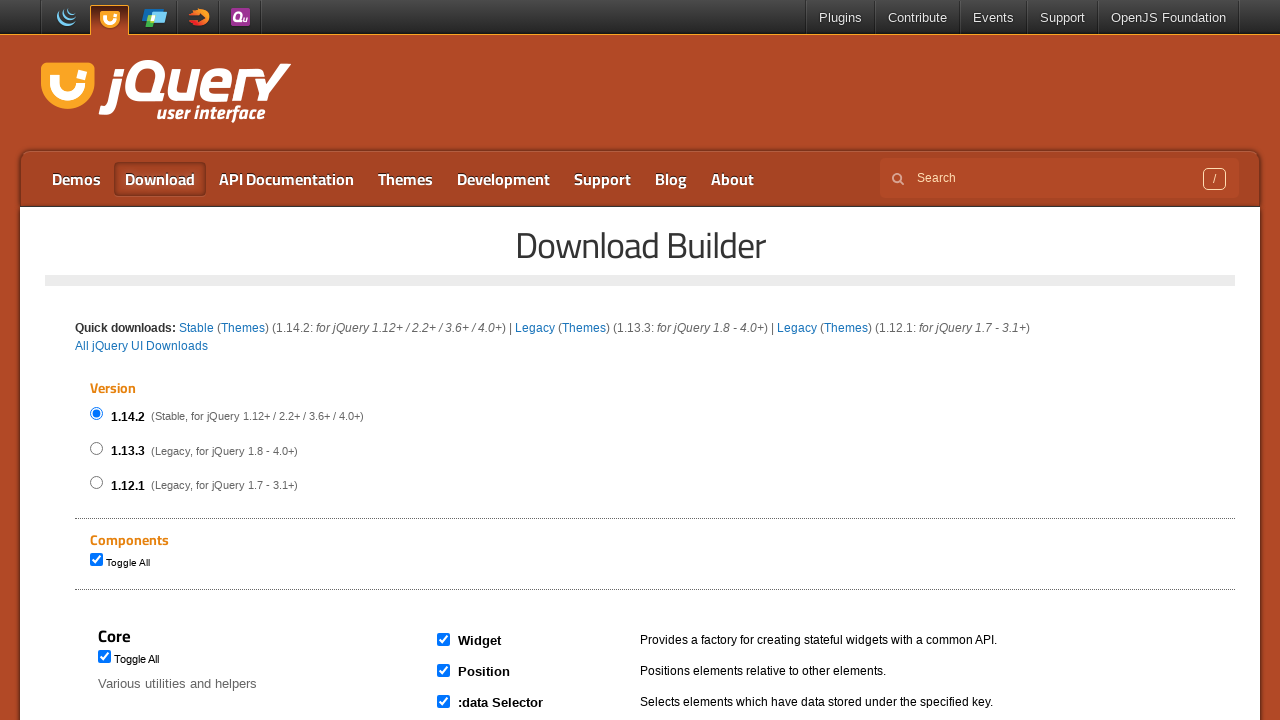